Tests marking individual todo items as complete by clicking their checkboxes.

Starting URL: https://demo.playwright.dev/todomvc

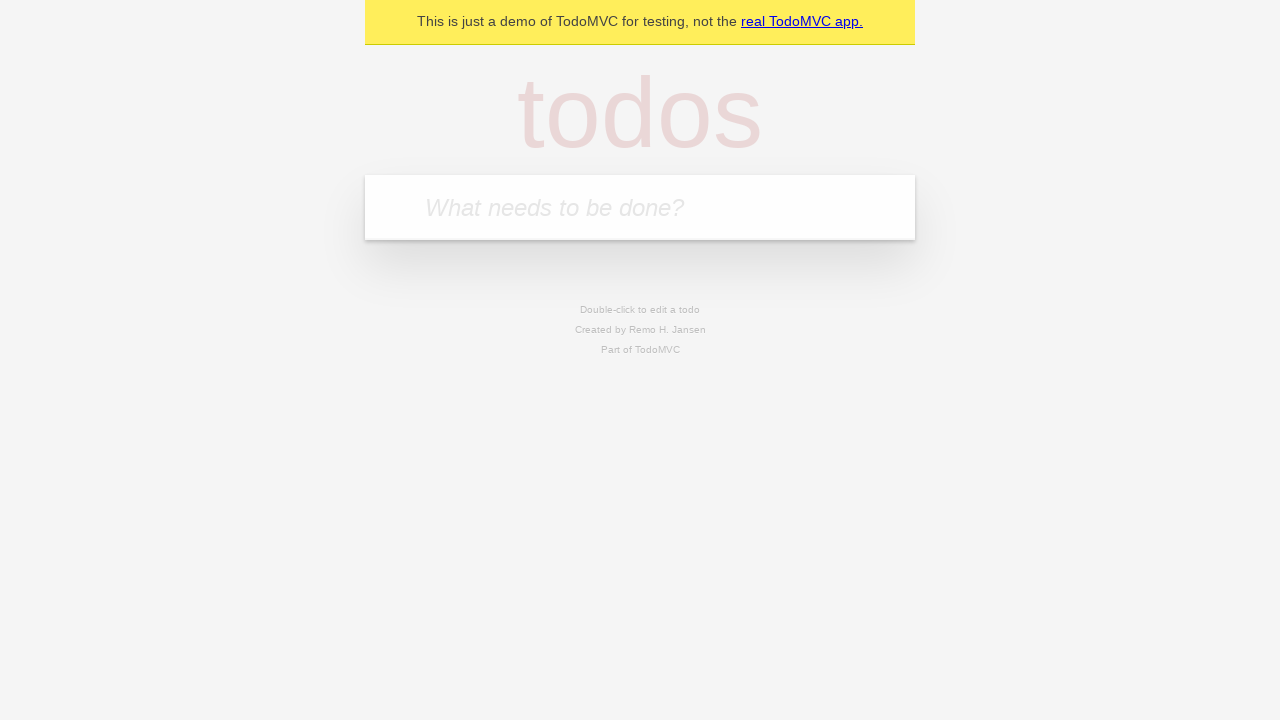

Filled todo input with 'buy some cheese' on [placeholder='What needs to be done?']
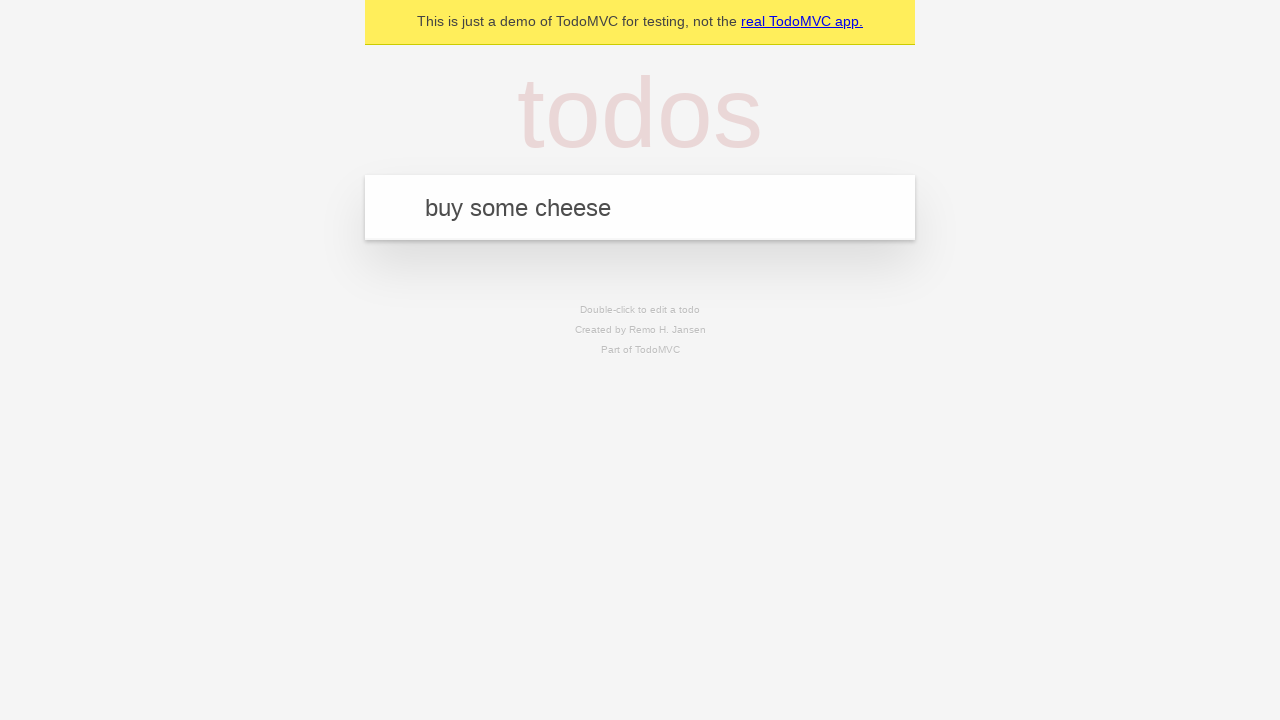

Pressed Enter to add first todo item on [placeholder='What needs to be done?']
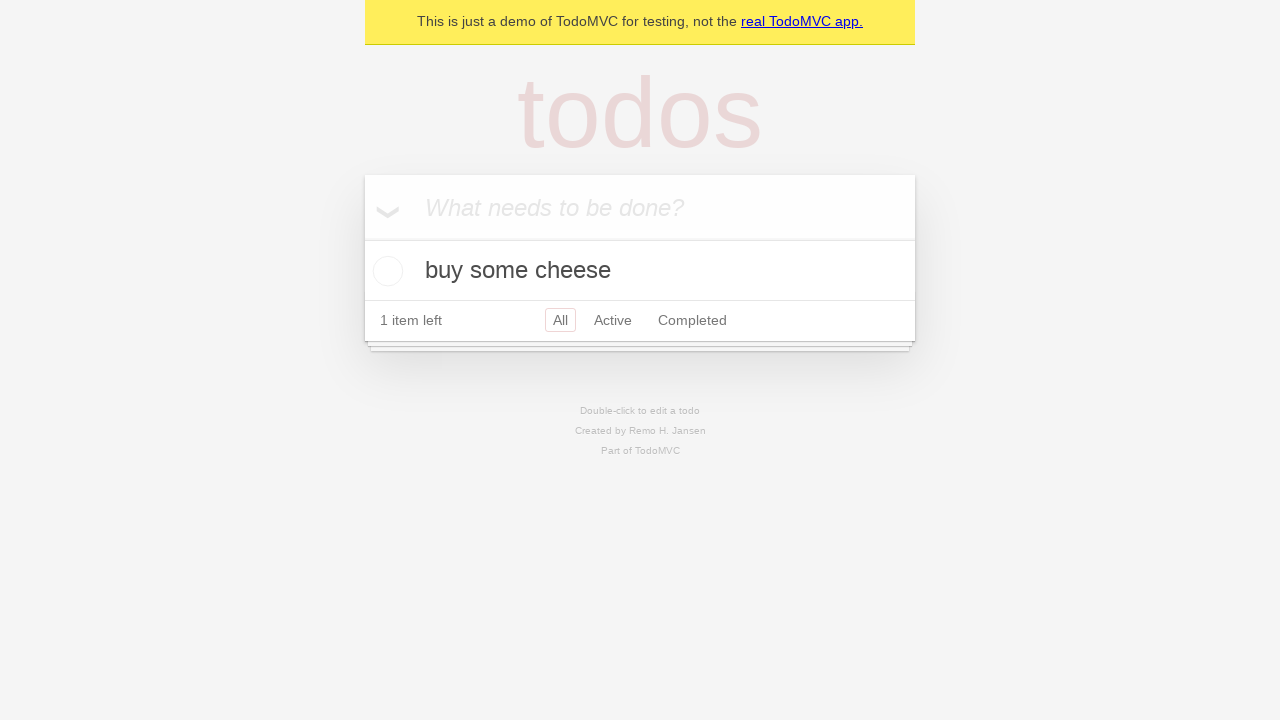

Filled todo input with 'feed the cat' on [placeholder='What needs to be done?']
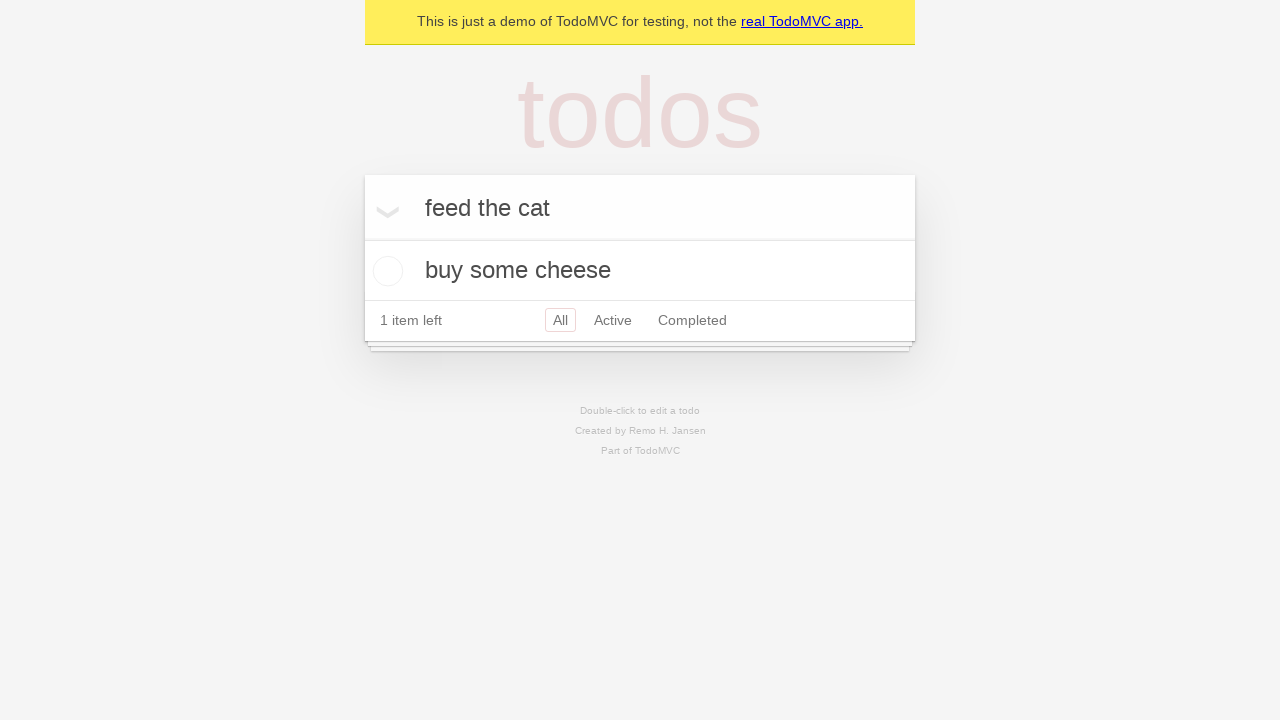

Pressed Enter to add second todo item on [placeholder='What needs to be done?']
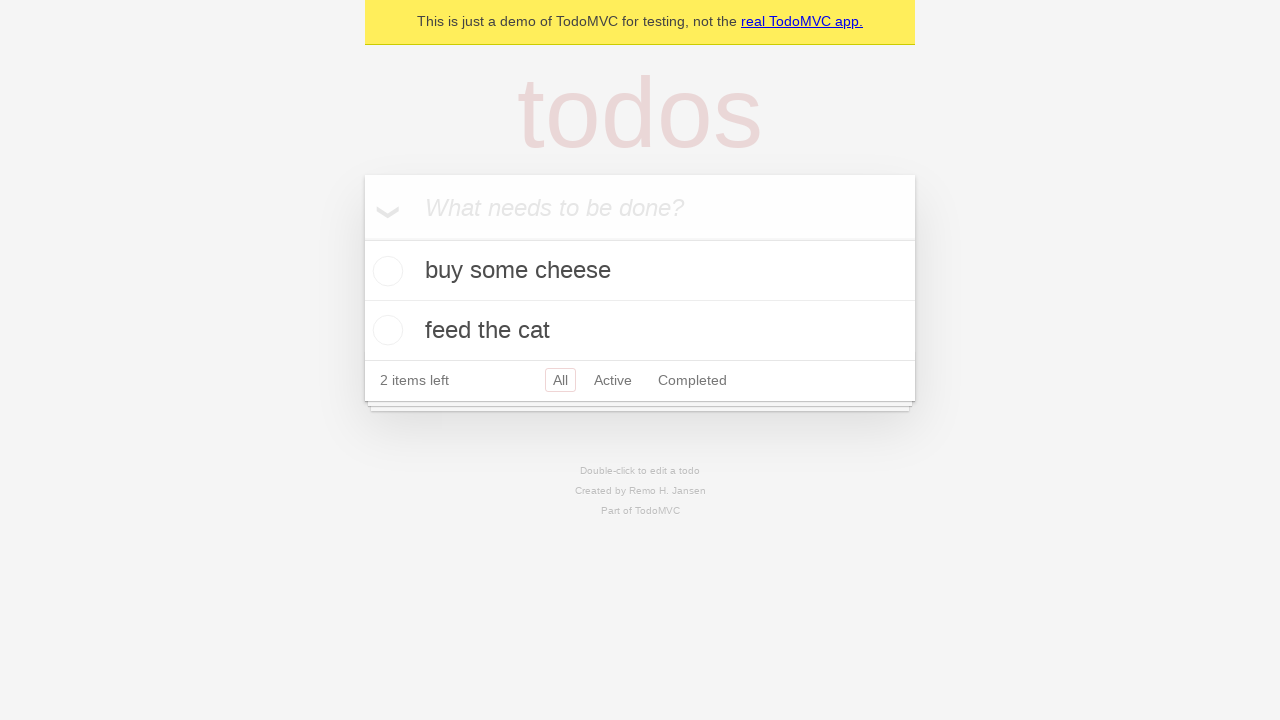

Checked the first todo item checkbox at (385, 271) on [data-testid='todo-item'] >> nth=0 >> role=checkbox
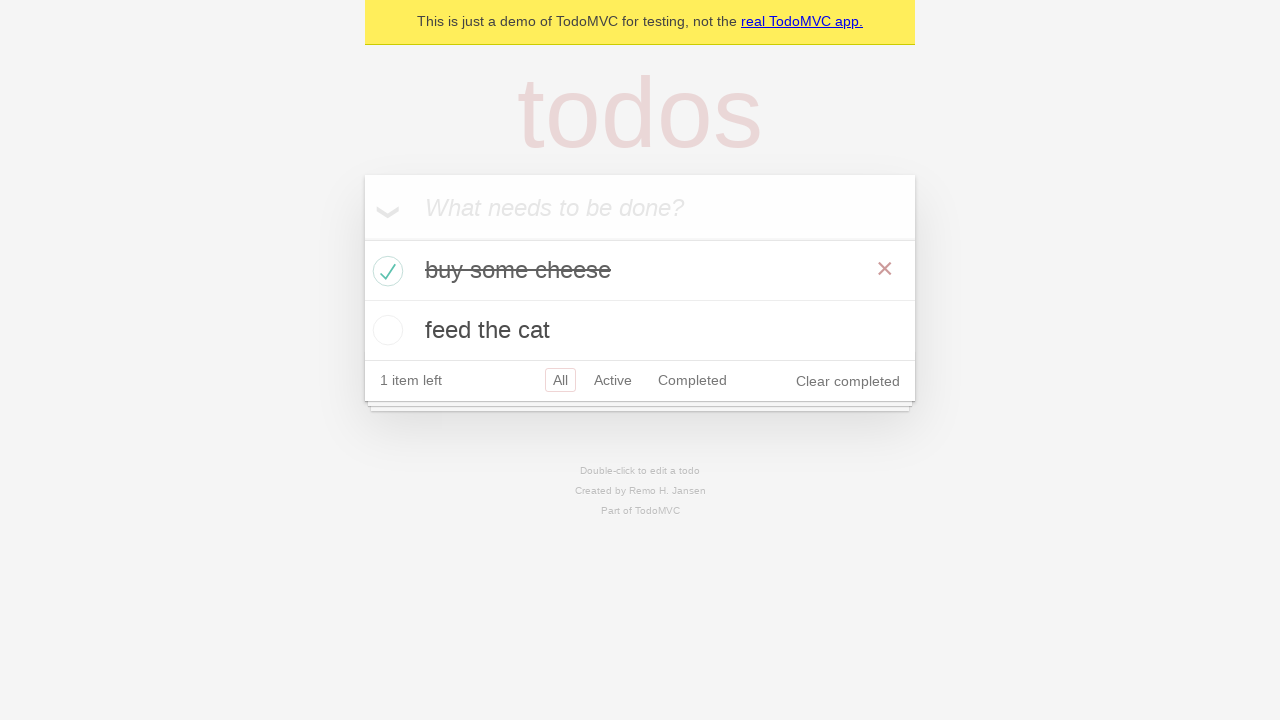

Checked the second todo item checkbox at (385, 330) on [data-testid='todo-item'] >> nth=1 >> role=checkbox
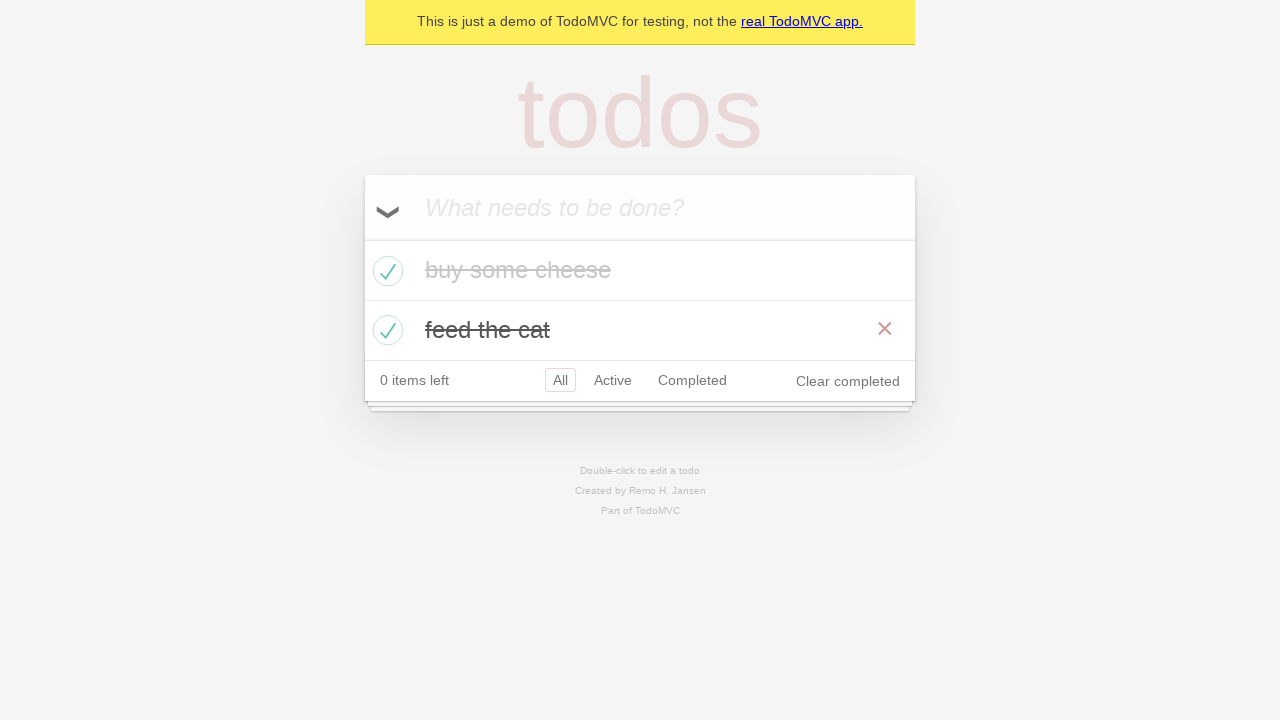

Verified both todo items are marked as completed
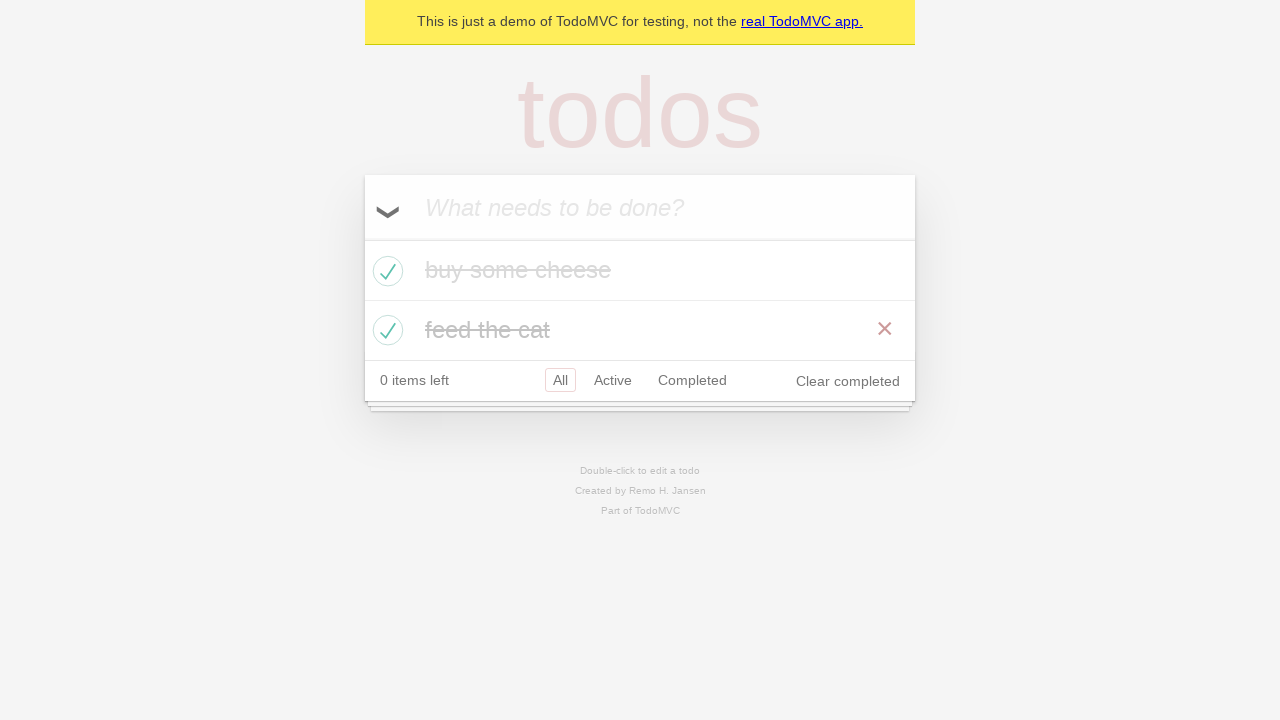

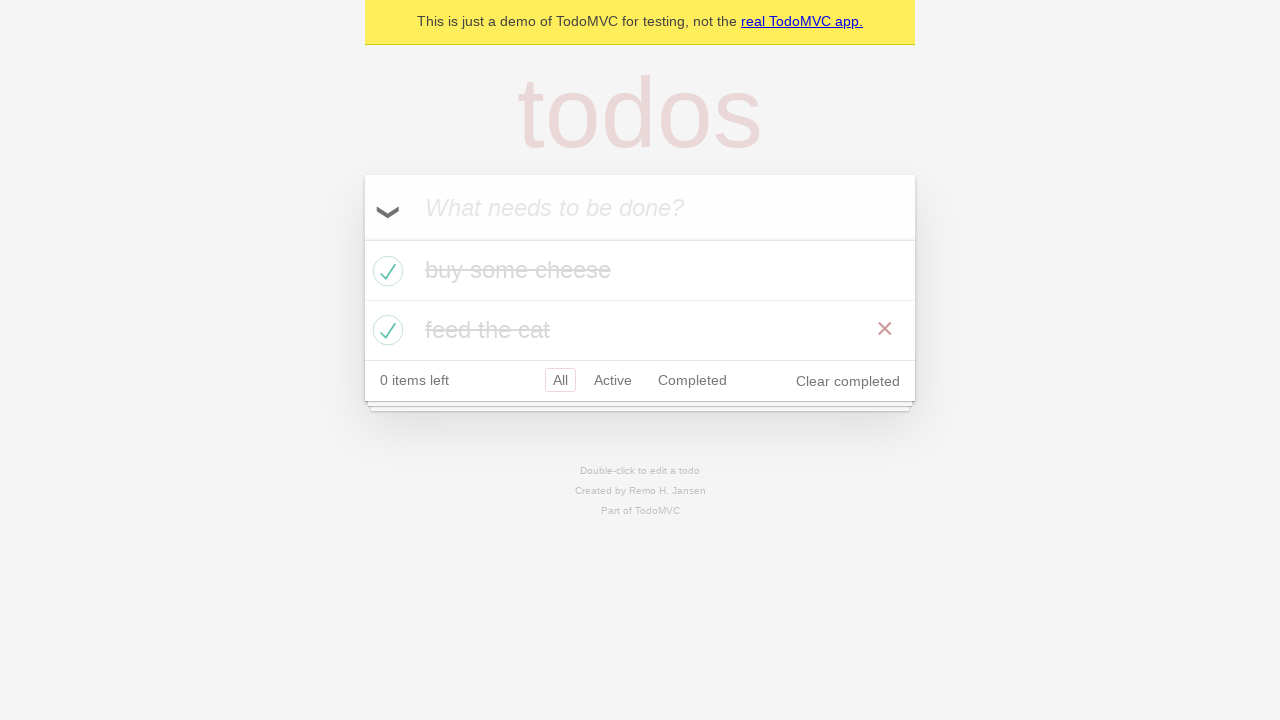